Tests iframe switching functionality by navigating to a W3Schools demo page, switching to an iframe, and clicking a button that triggers a JavaScript alert.

Starting URL: https://www.w3schools.com/jsref/tryit.asp?filename=tryjsref_alert

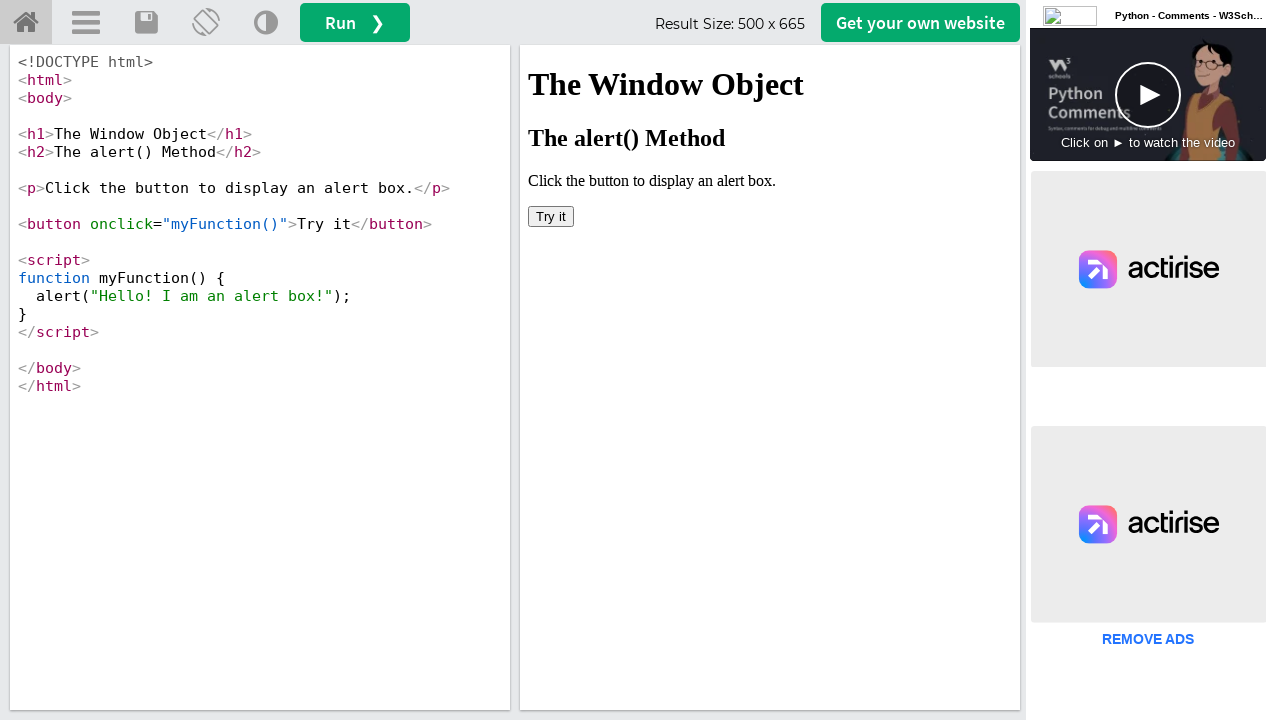

Waited for iframe #iframeResult to be available
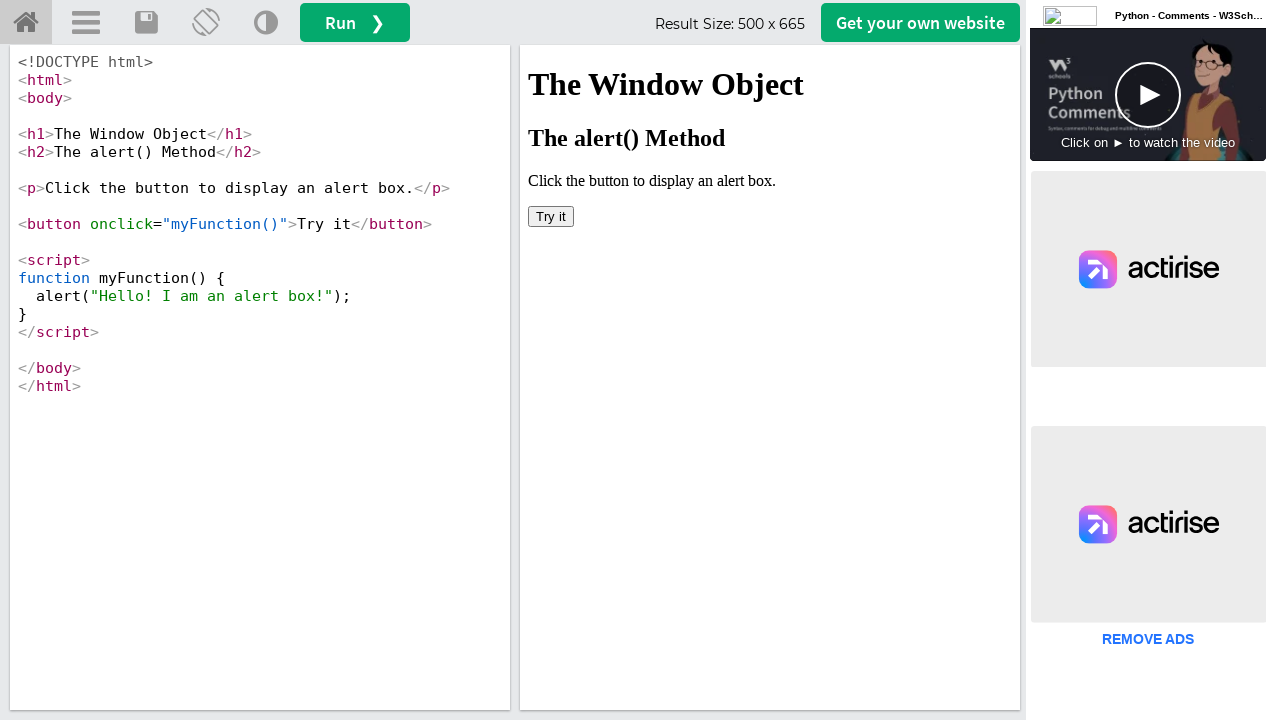

Located iframe #iframeResult and obtained frame object
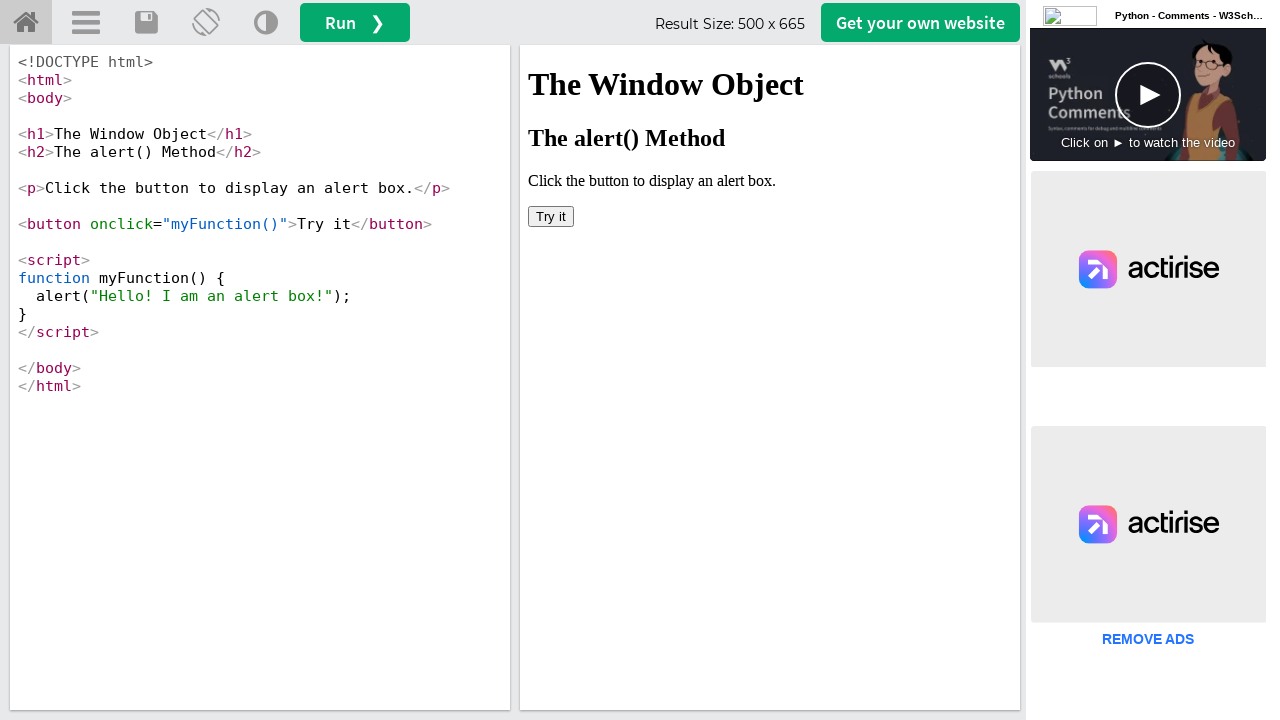

Clicked button inside iframe that triggers JavaScript alert at (551, 216) on #iframeResult >> internal:control=enter-frame >> body > button
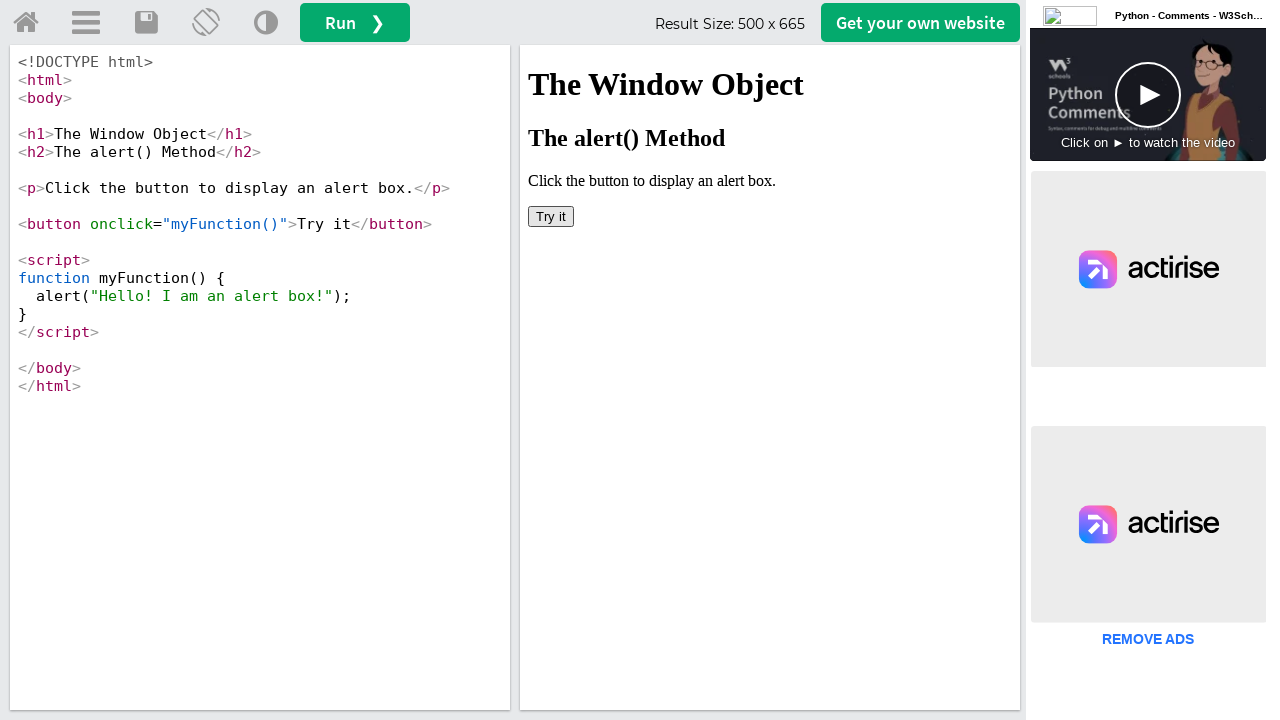

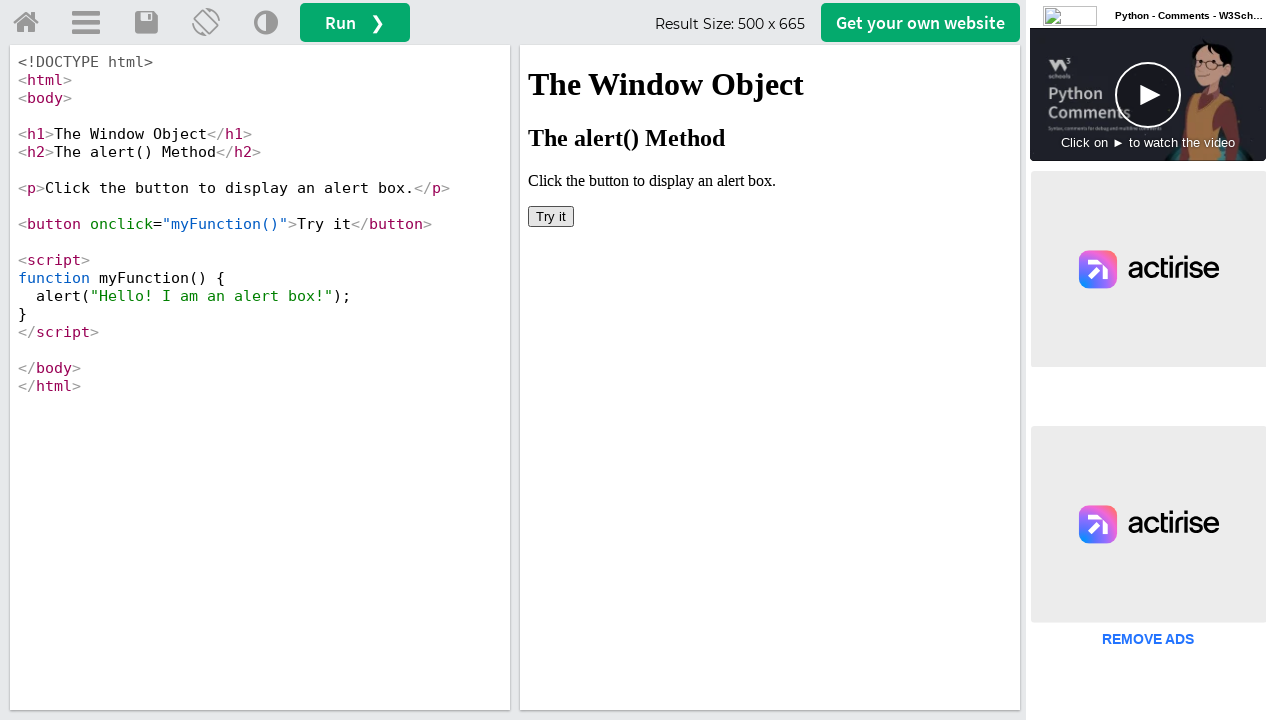